Navigates to a GitHub Pages portfolio site and retrieves page information (title and URL)

Starting URL: https://uttamkumarvarma.github.io/

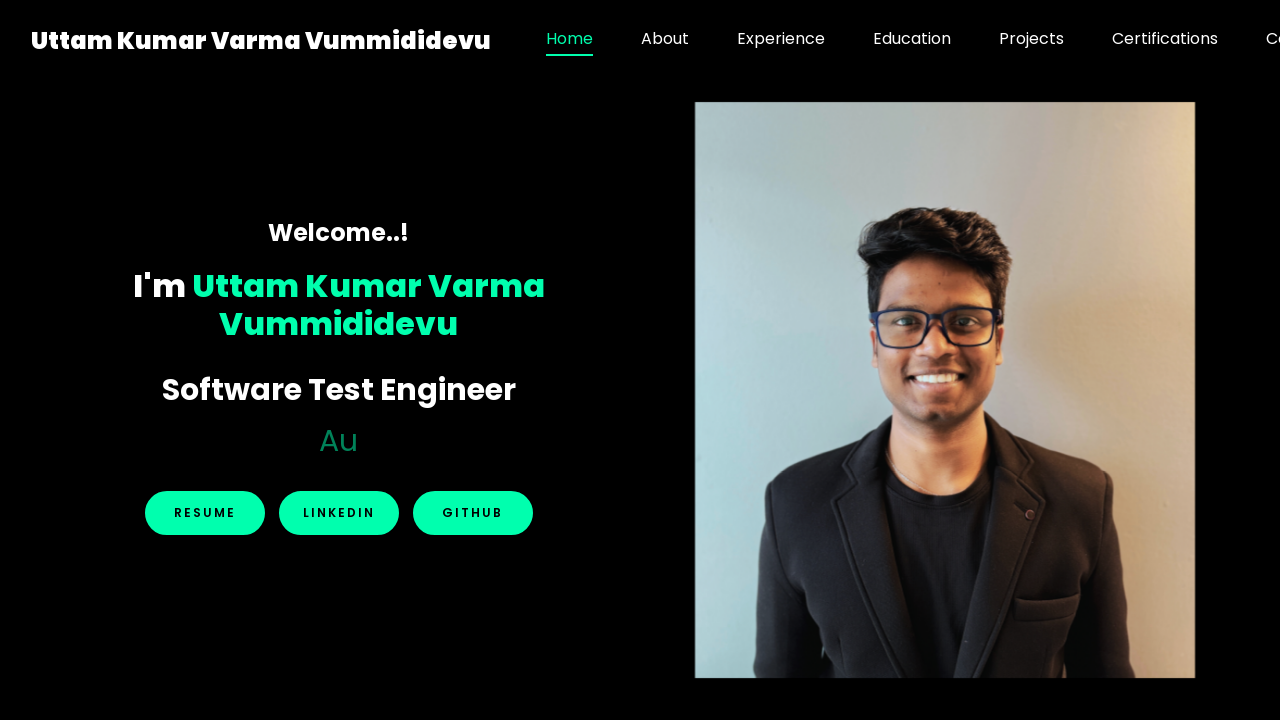

Waited for page to reach domcontentloaded state
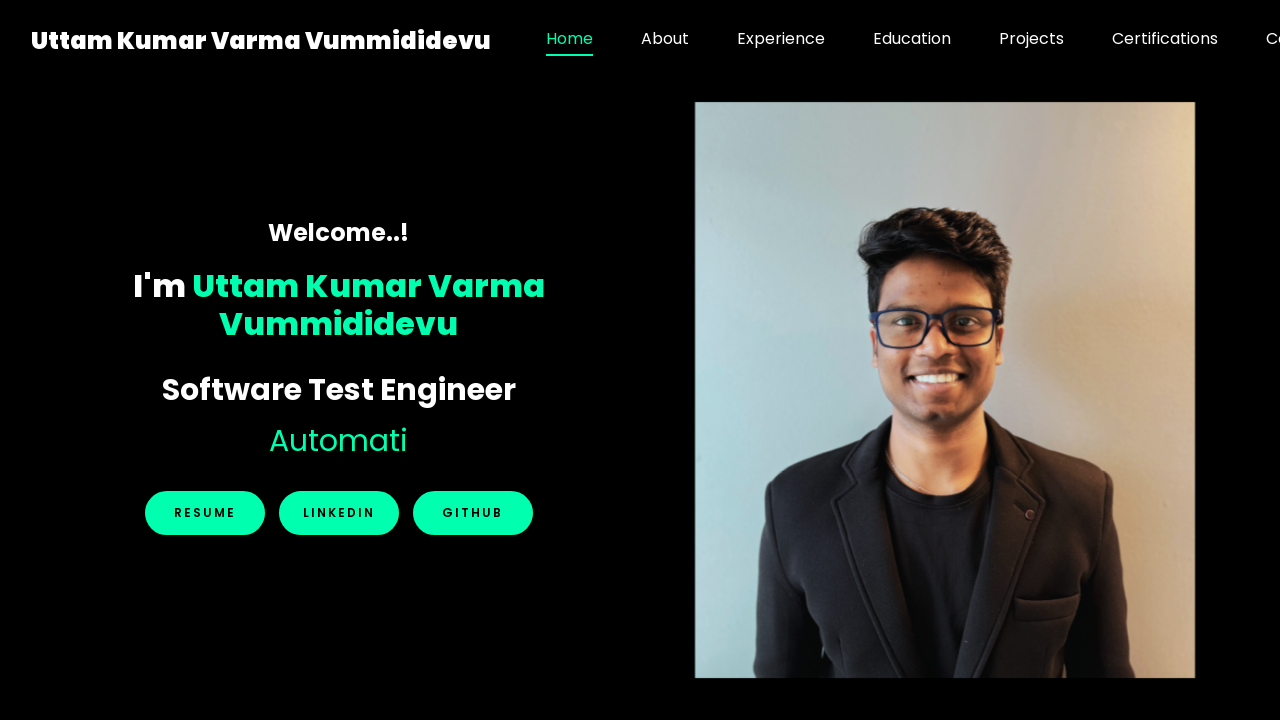

Retrieved and printed page title
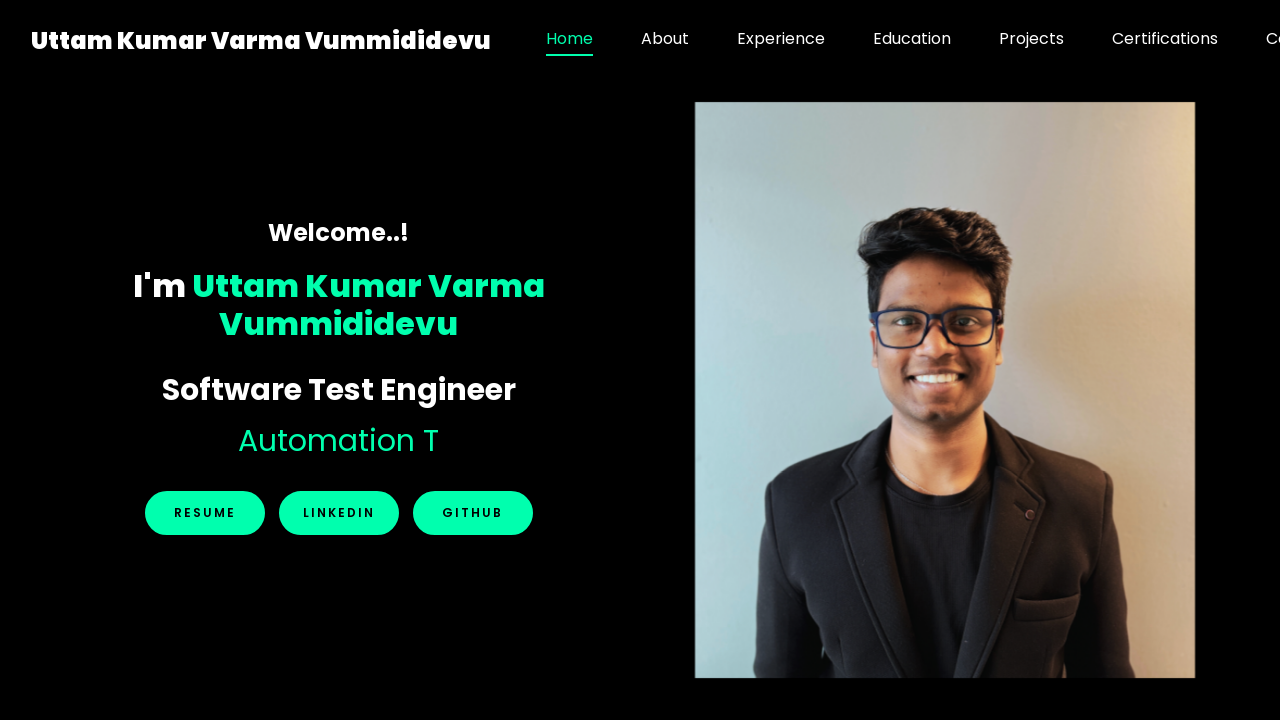

Retrieved and printed page URL
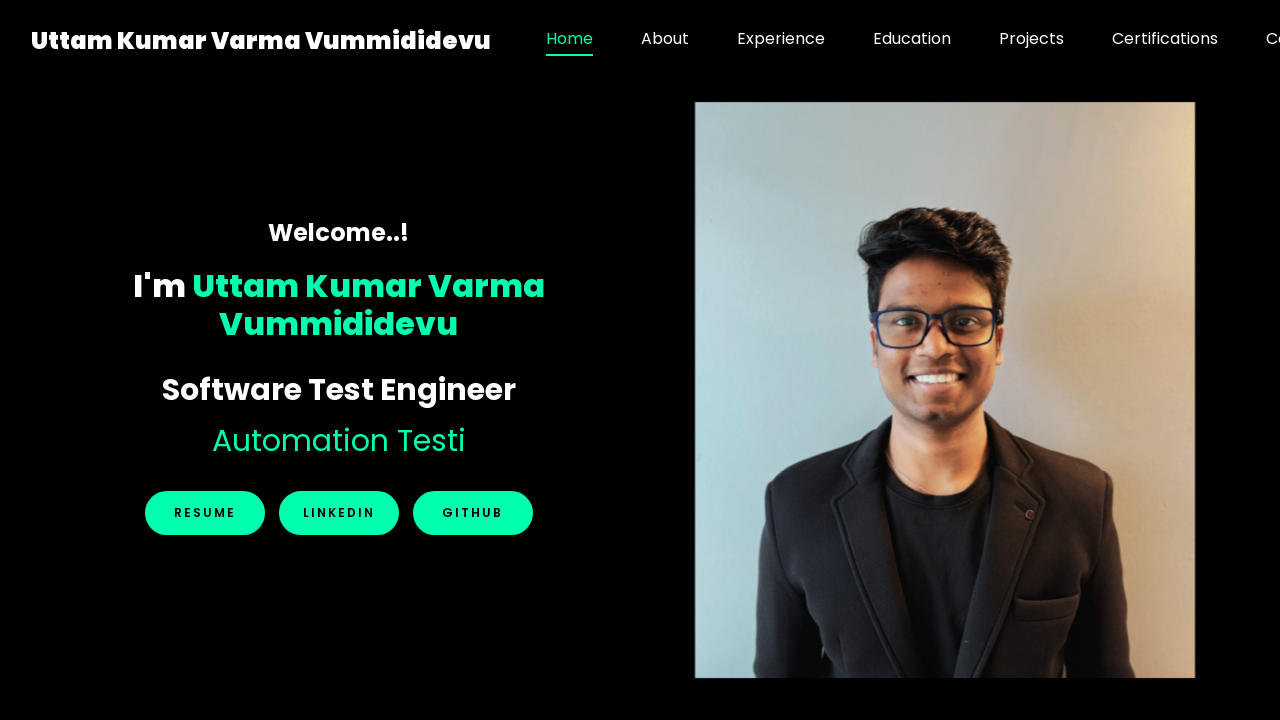

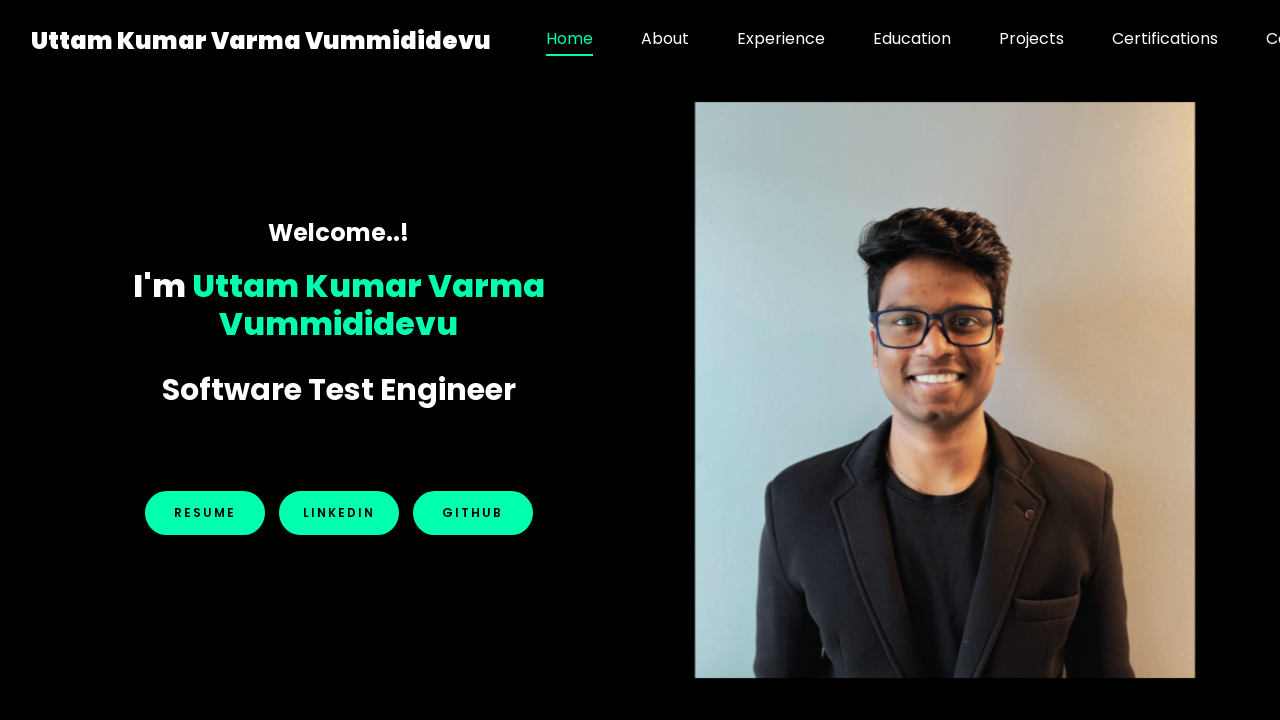